Tests user signup with valid username and password

Starting URL: https://demoblaze.com/

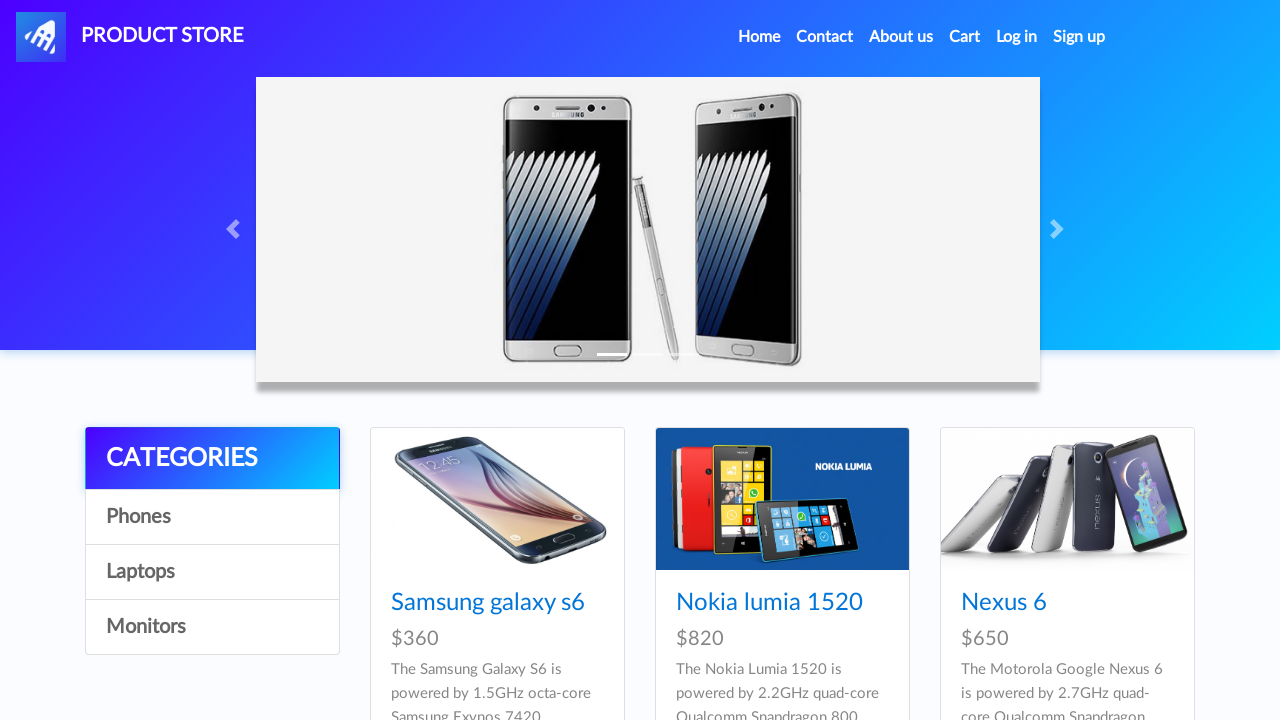

Clicked signup button at (1079, 37) on #signin2
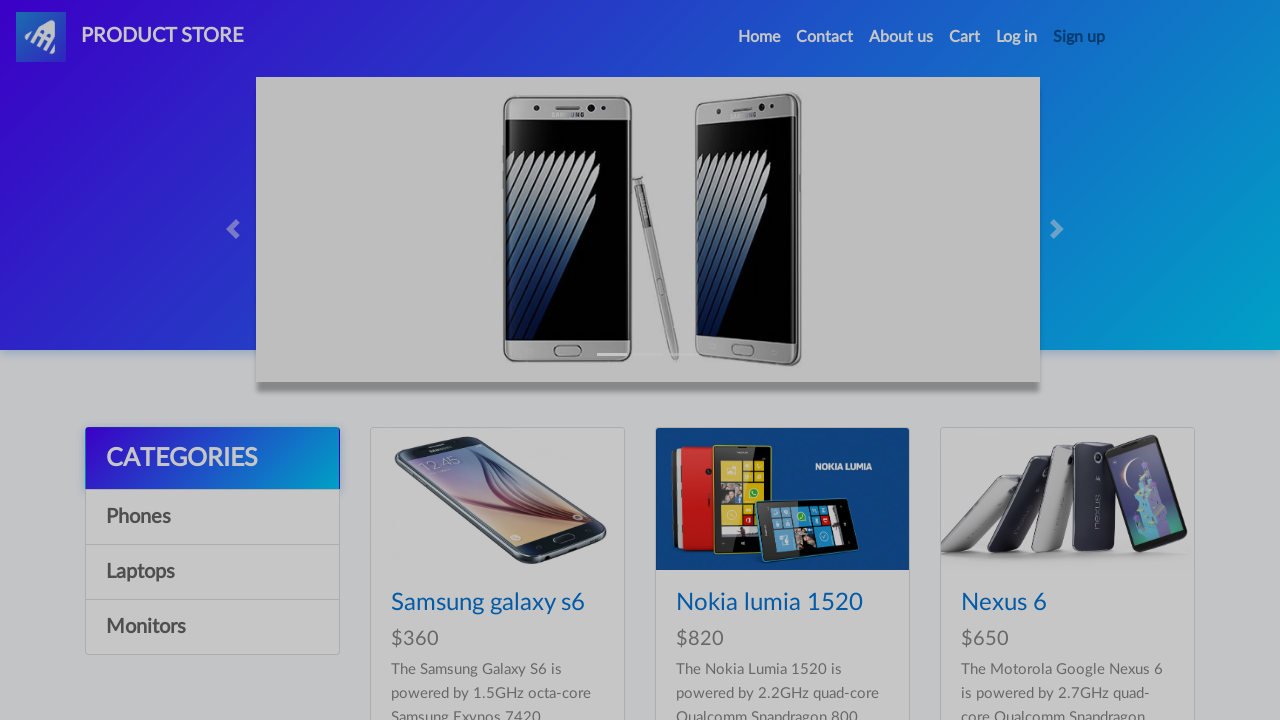

Signup modal appeared with username field visible
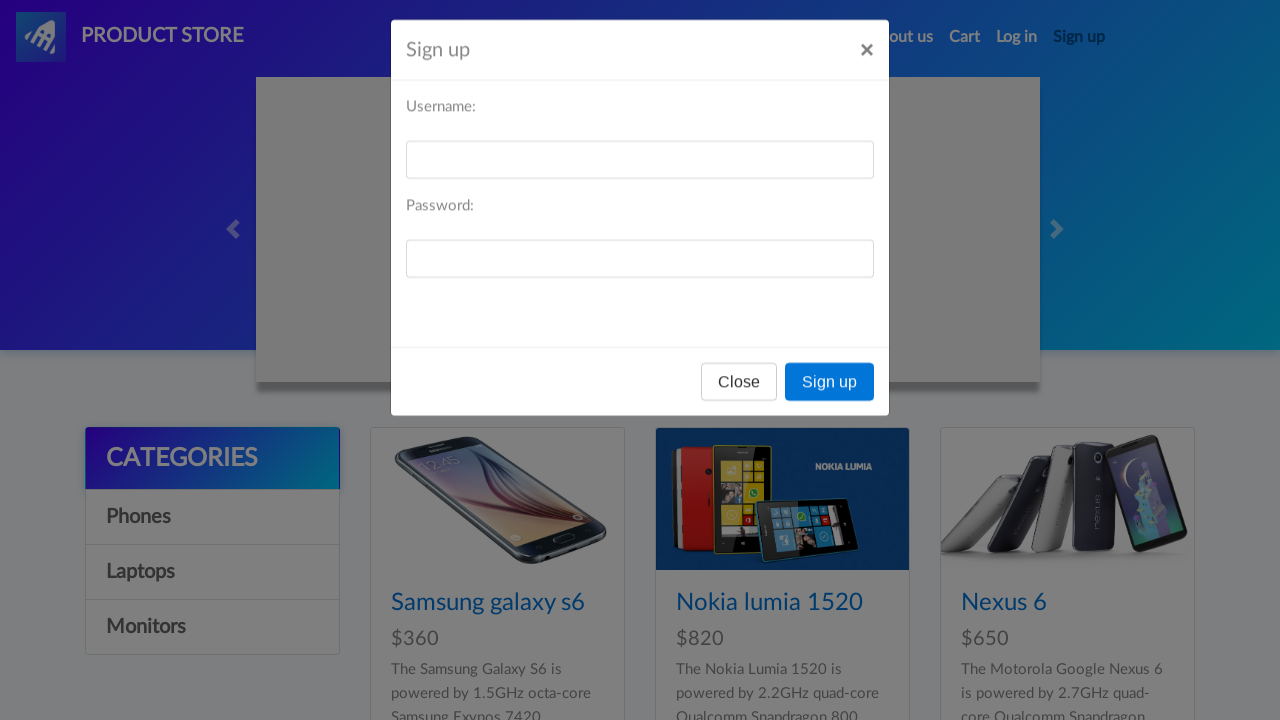

Filled signup username field with 'TestUser9284' on #sign-username
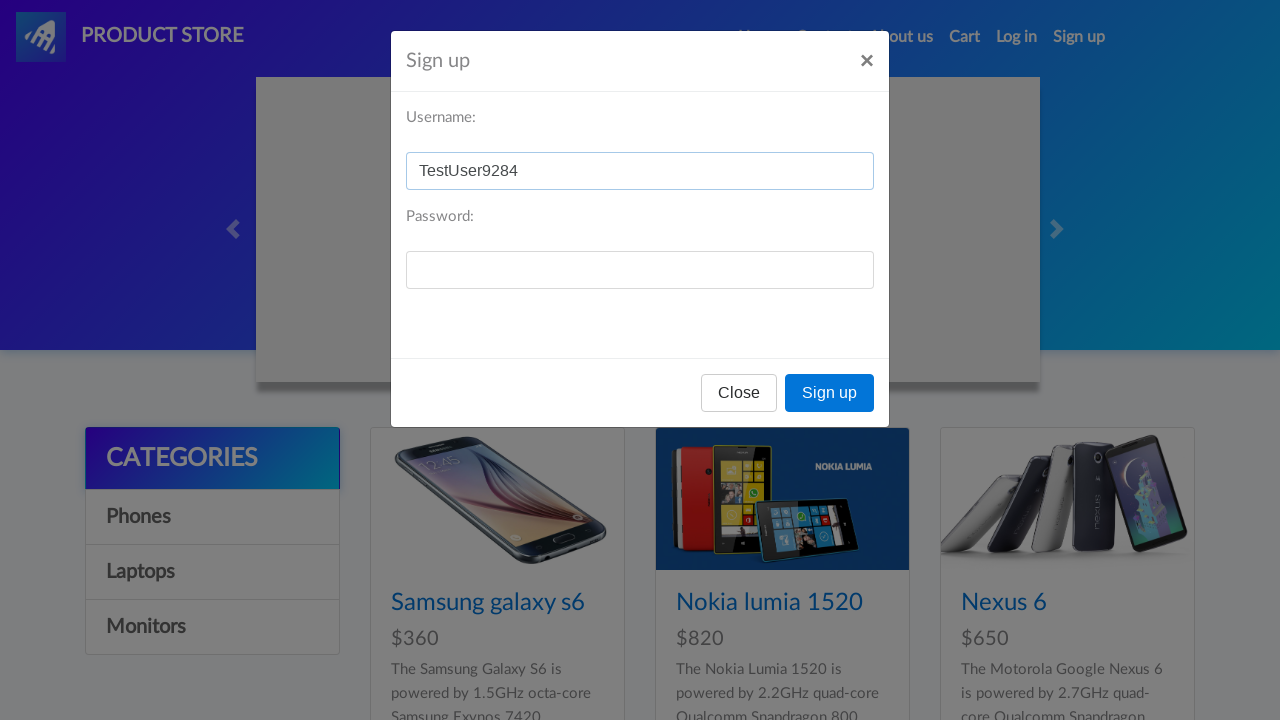

Filled signup password field with 'Pass5739' on #sign-password
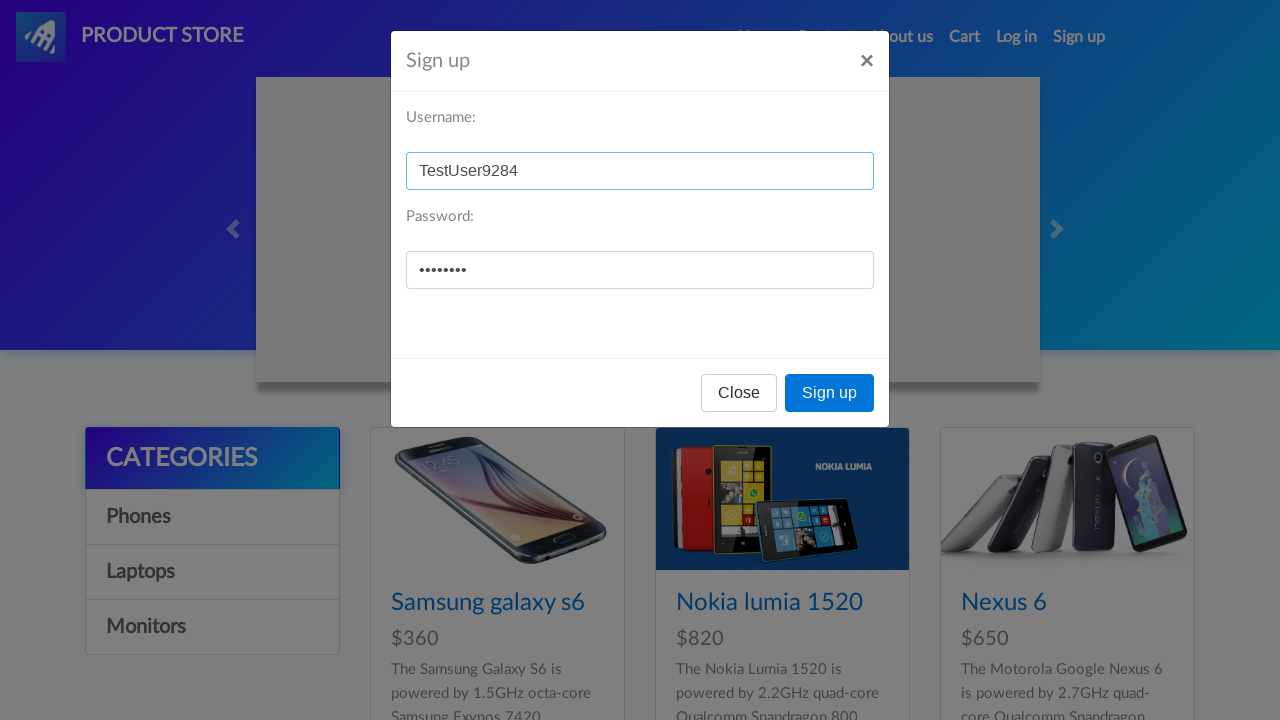

Clicked signup submit button at (830, 393) on xpath=//*[@id='signInModal']/div/div/div[3]/button[2]
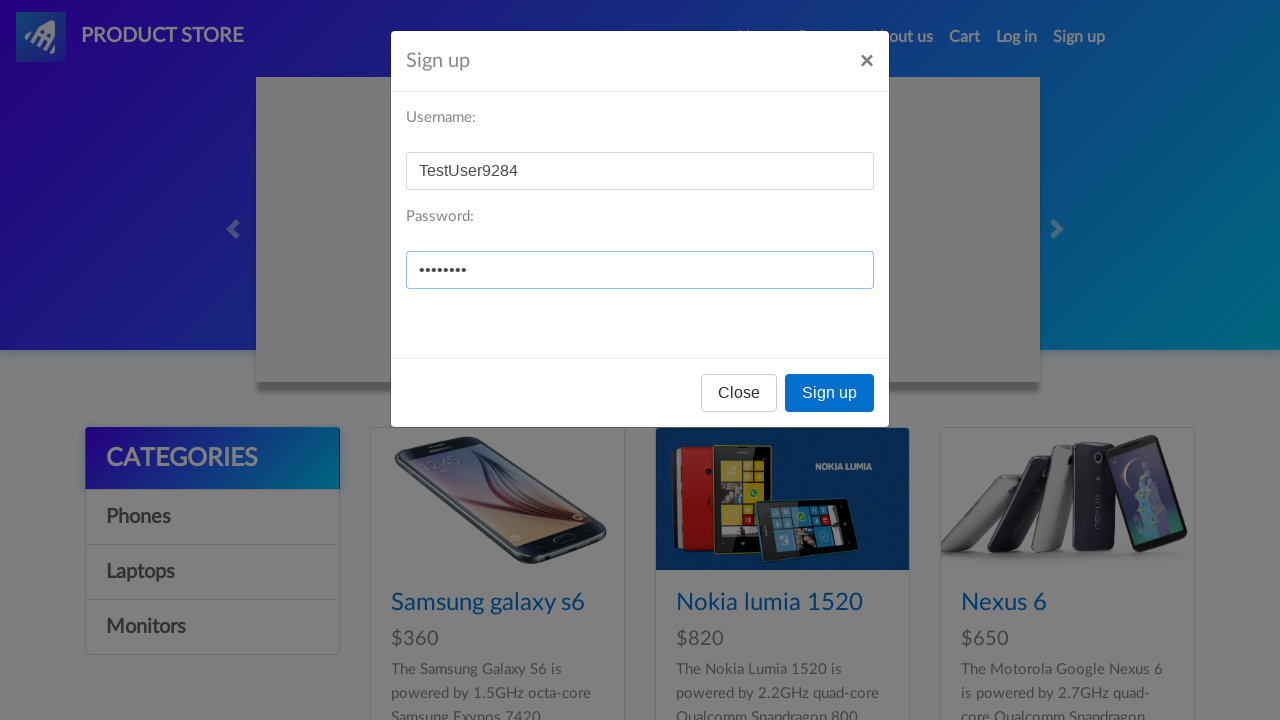

Set up dialog handler to accept success alert
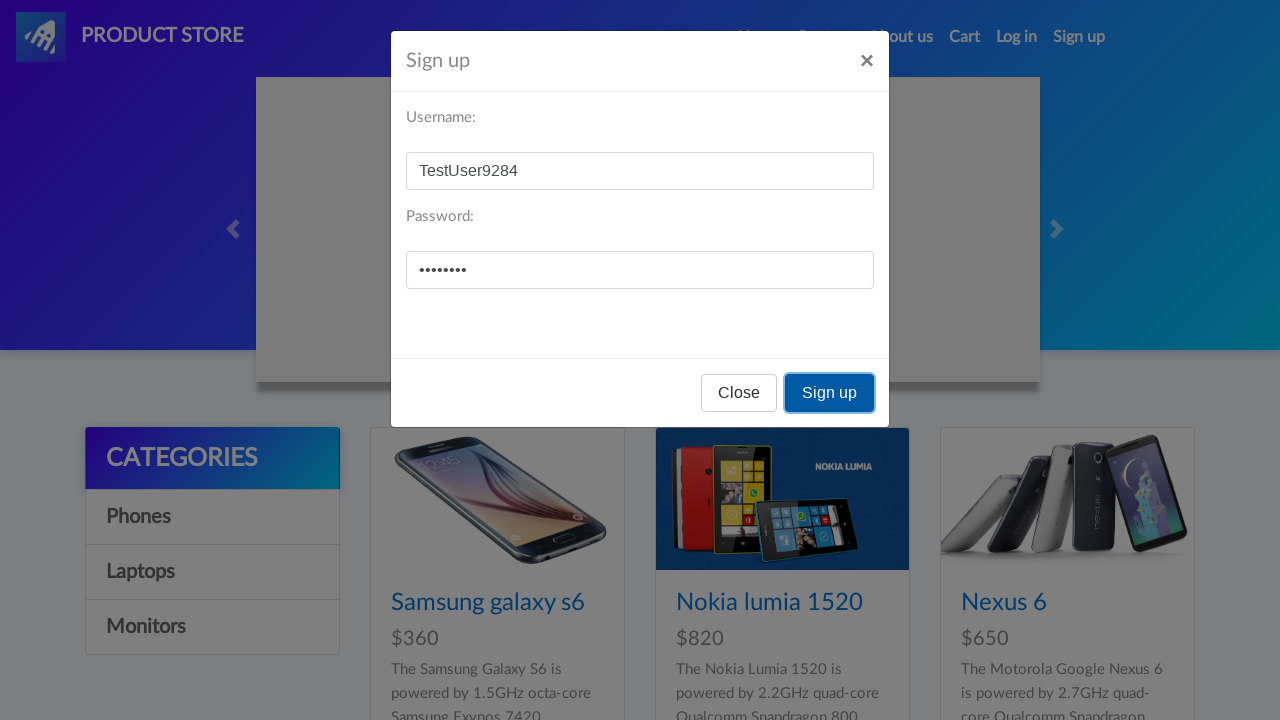

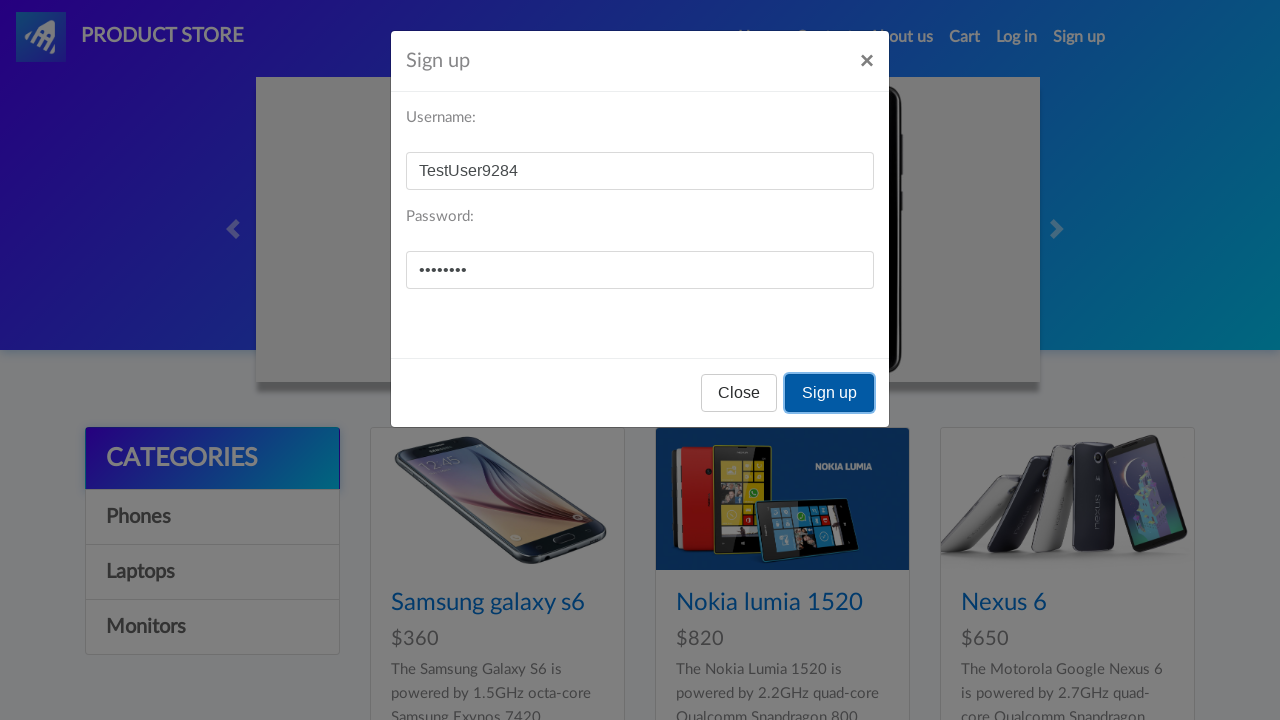